Tests search functionality with a random/invalid text query

Starting URL: https://newshop.vn/

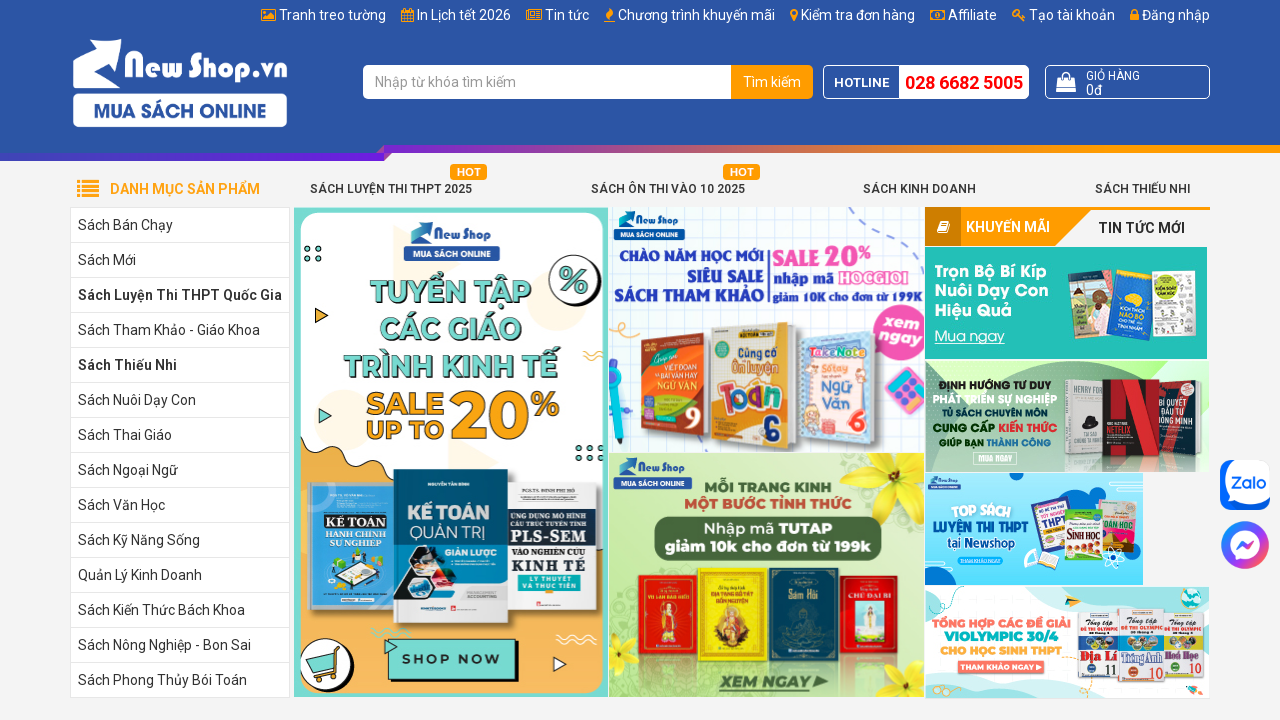

Filled search field with invalid text 'afgsds' on input#search-keyword
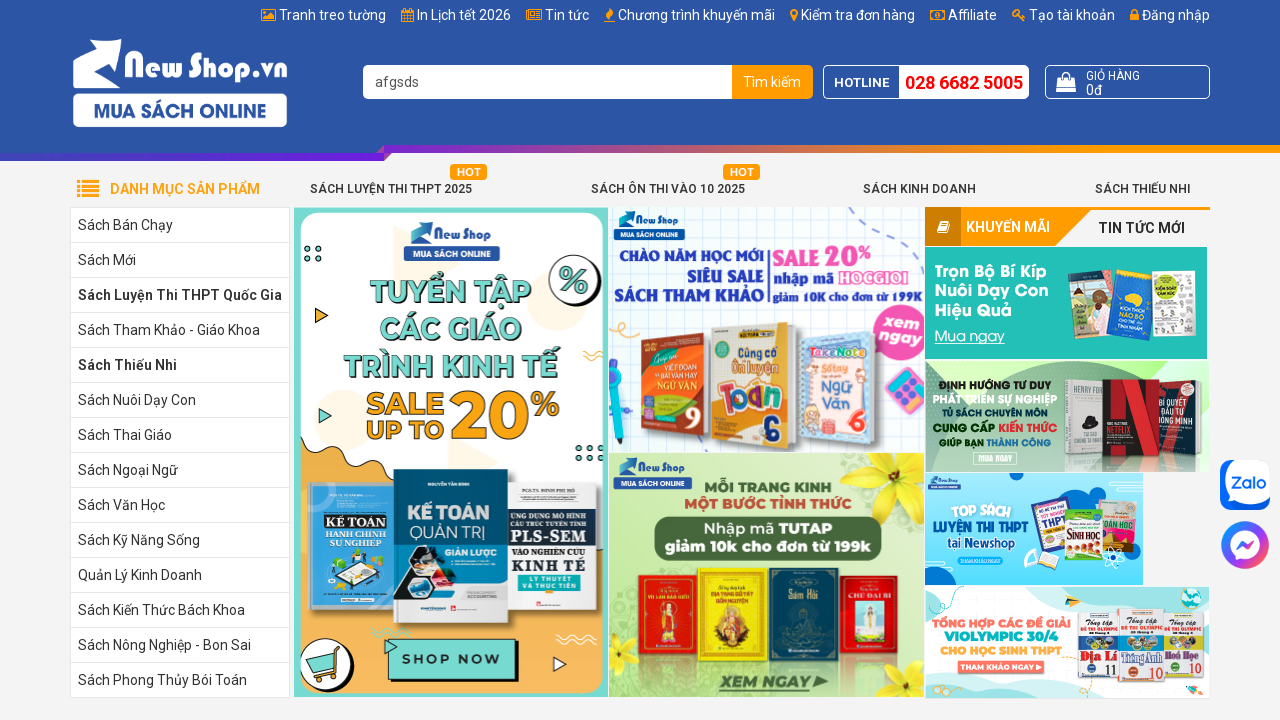

Clicked search button to perform search with invalid text at (772, 82) on button:has-text('Tìm kiếm')
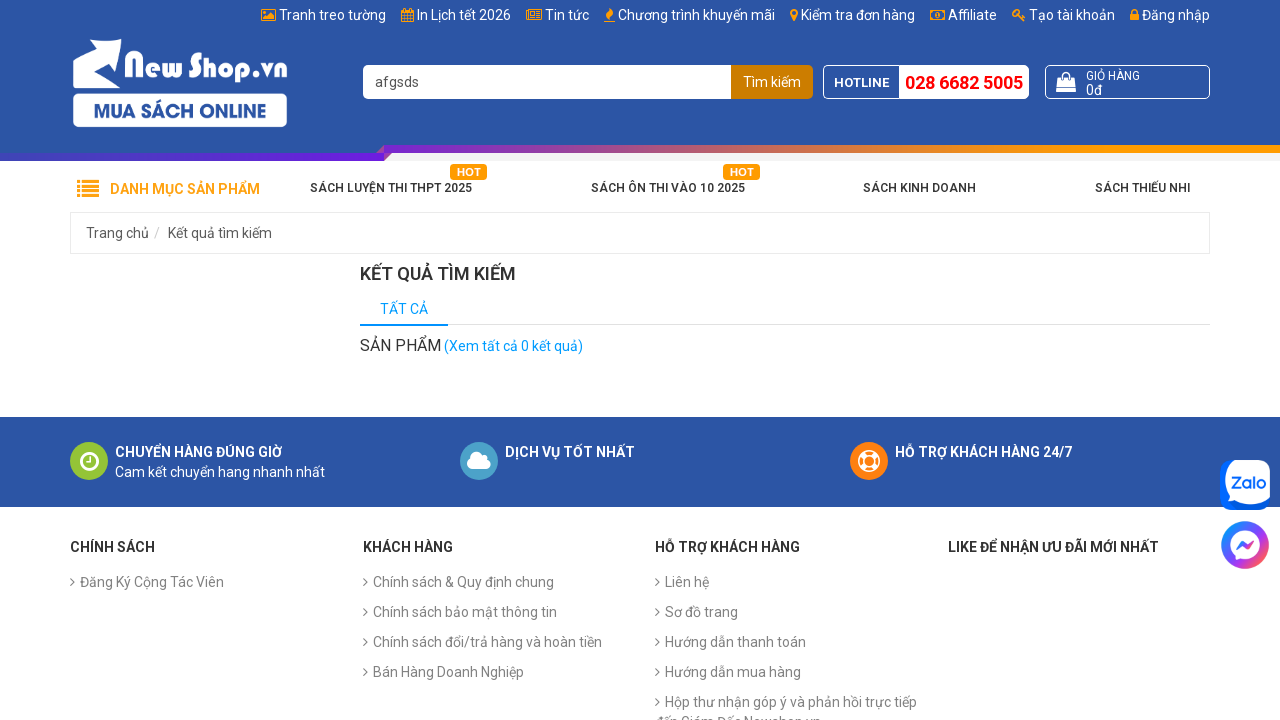

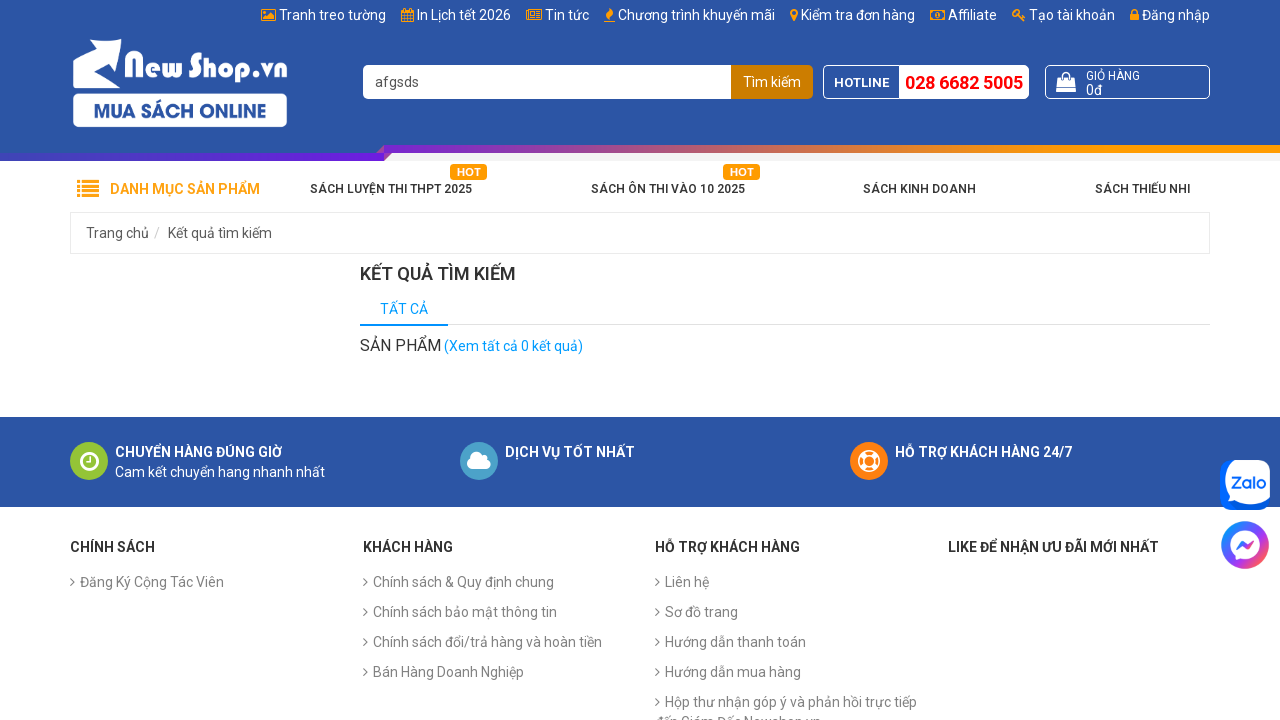